Tests navigation between main pages of the site including Catalog, My Account, and Cart pages

Starting URL: http://intershop5.skillbox.ru/

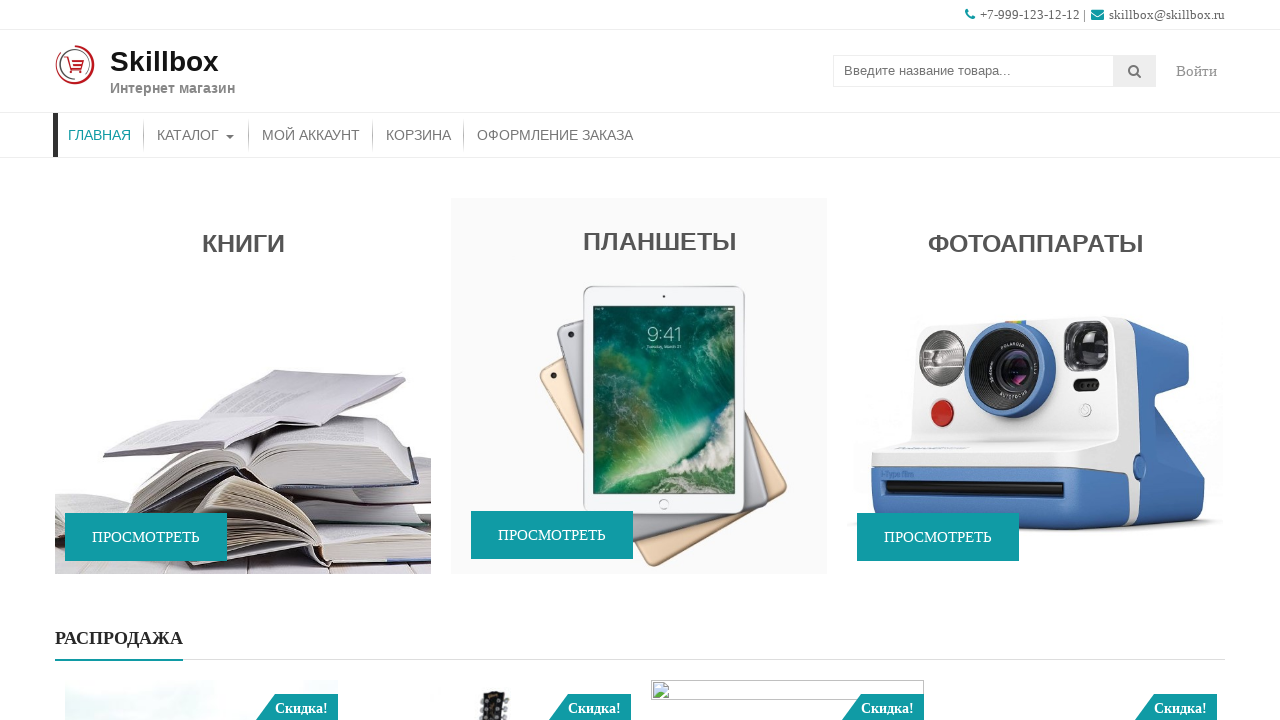

Clicked on Catalog menu item at (196, 135) on #menu-item-46
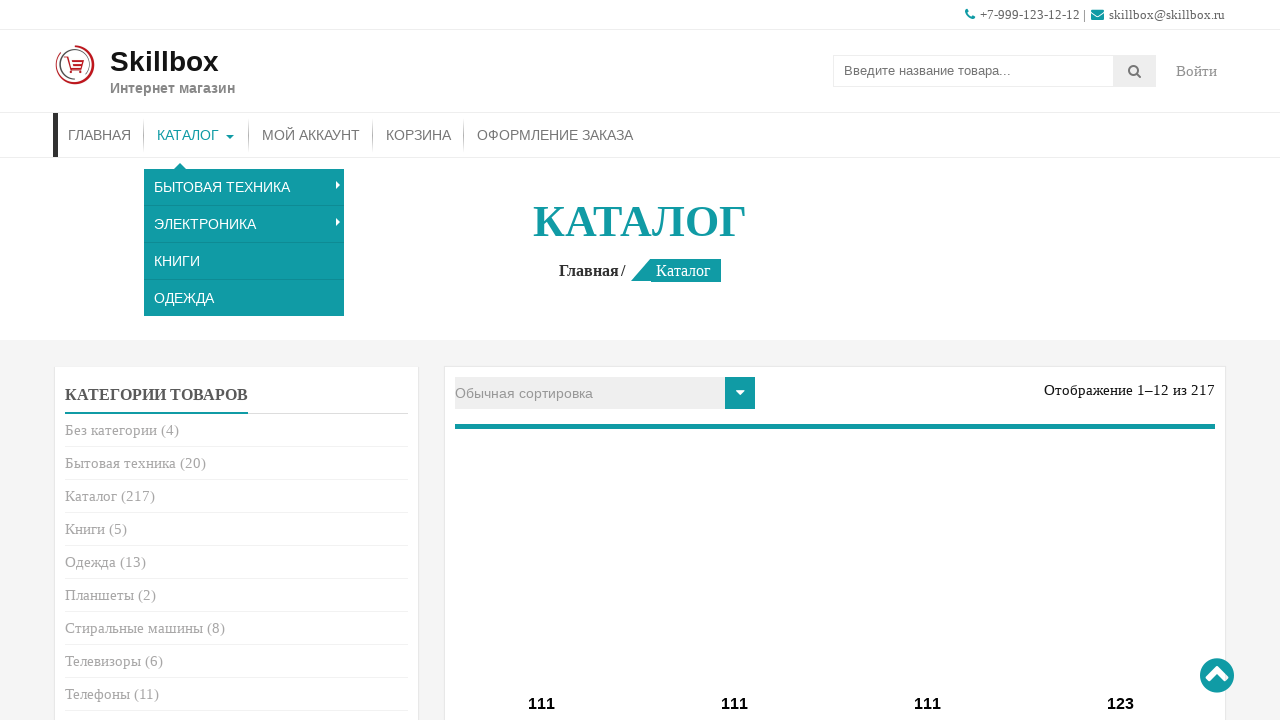

Catalog page loaded - header span element appeared
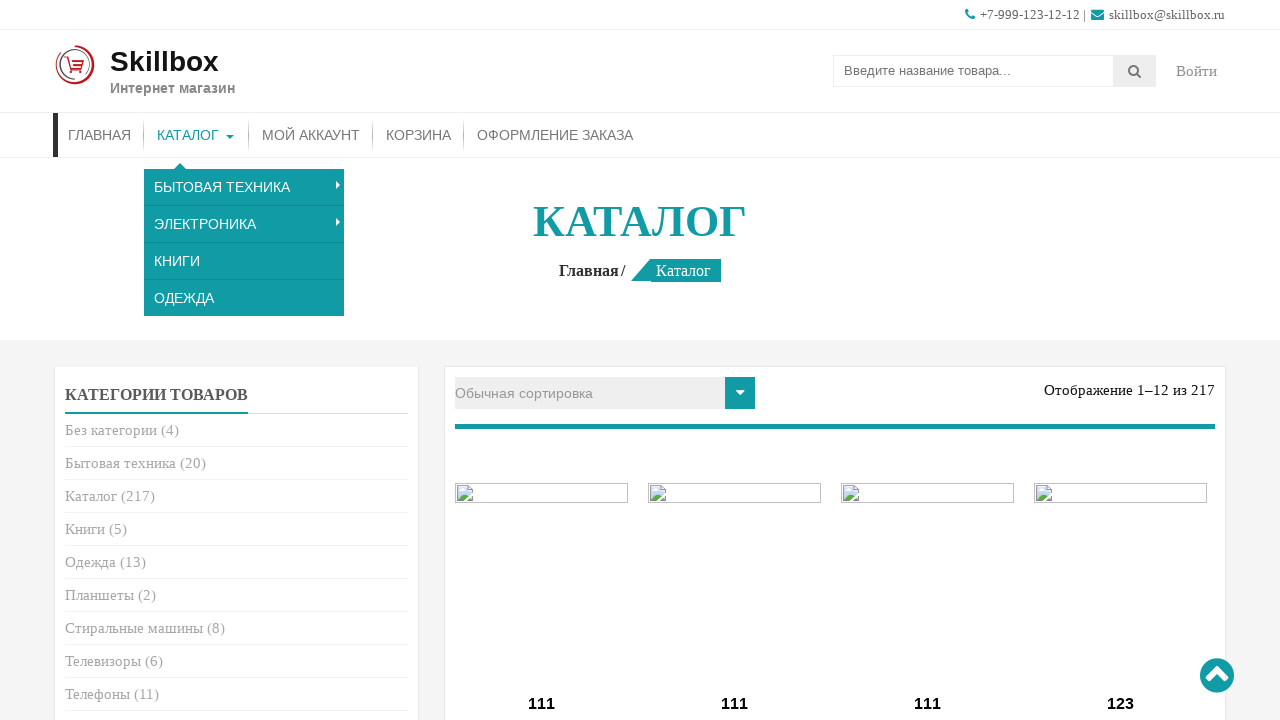

Clicked on Main menu item to return from Catalog at (100, 135) on #menu-item-26
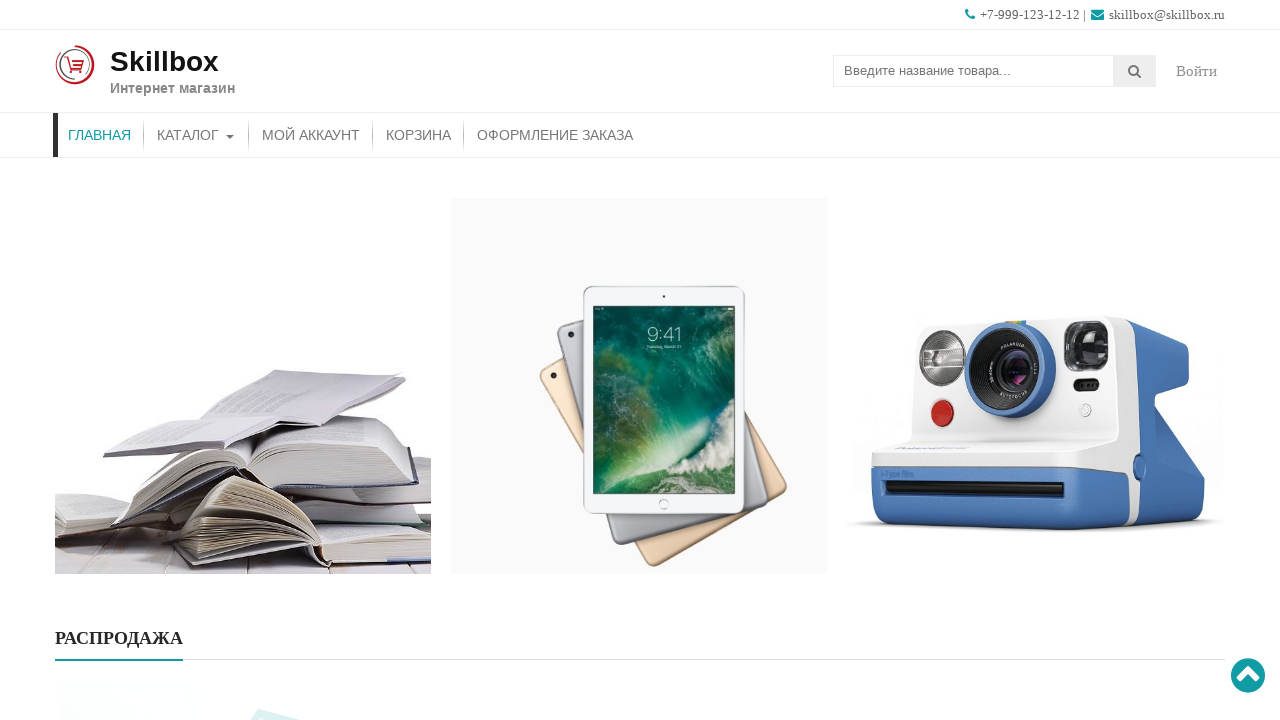

Clicked on My Account menu item at (311, 135) on #menu-item-30
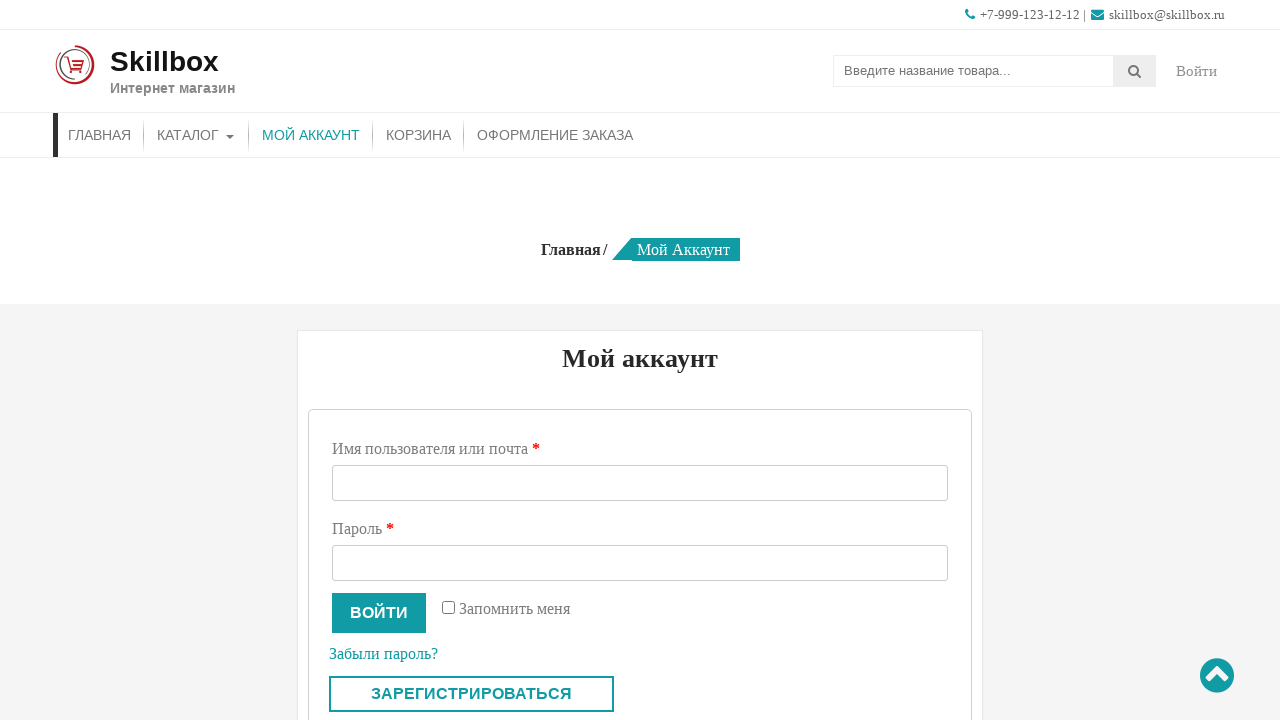

My Account page loaded - current element appeared
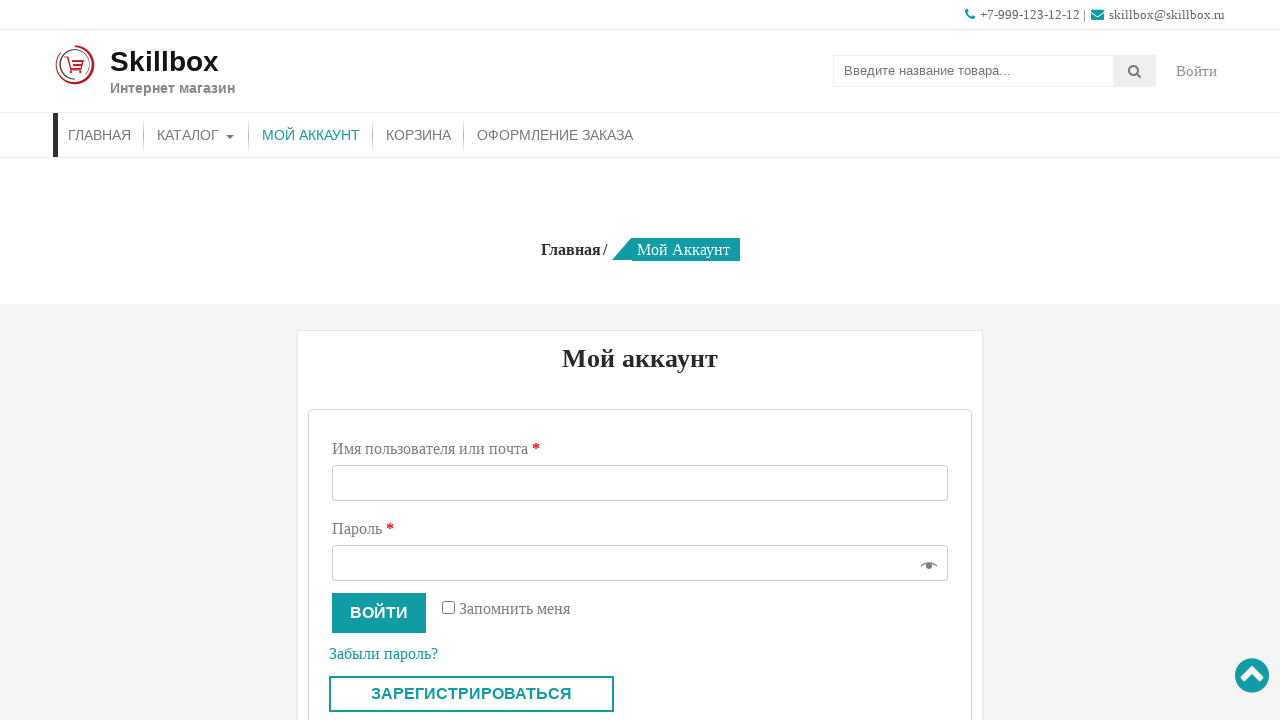

Clicked on Main menu item to return from My Account at (100, 135) on #menu-item-26
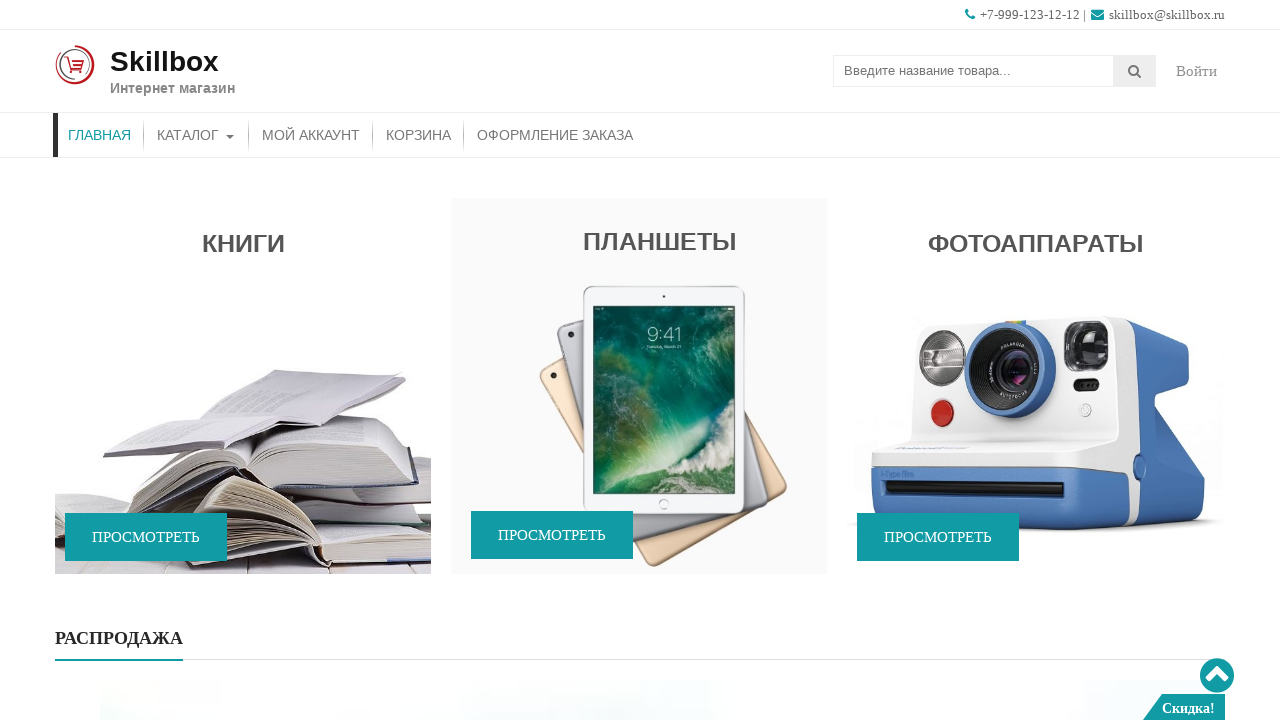

Clicked on Cart menu item at (418, 135) on #menu-item-29
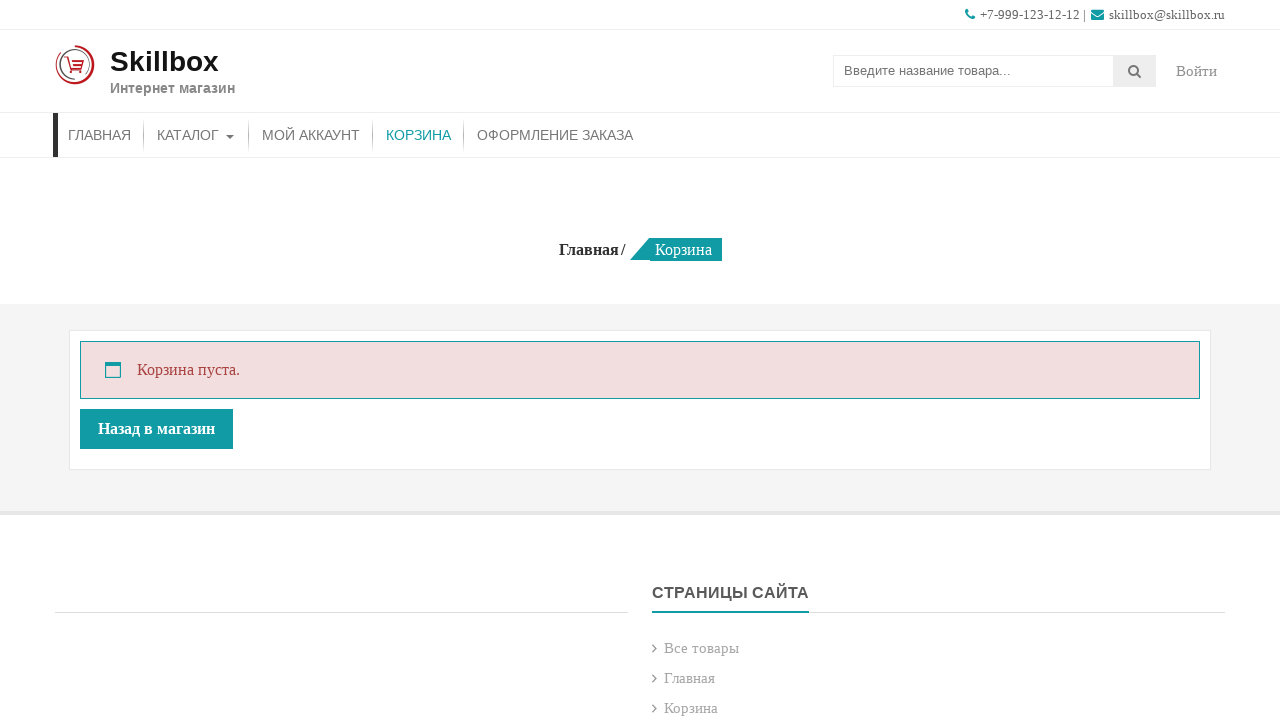

Cart page loaded - current element appeared
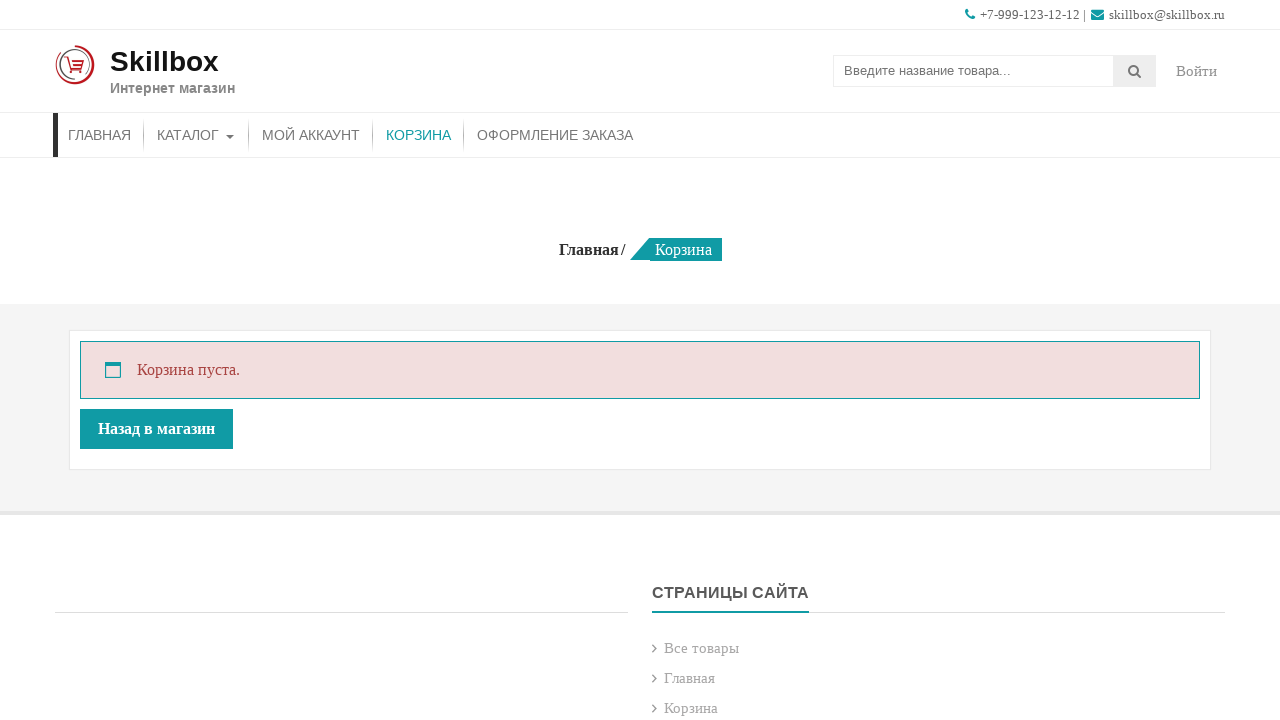

Clicked on Main menu item to return from Cart at (100, 135) on #menu-item-26
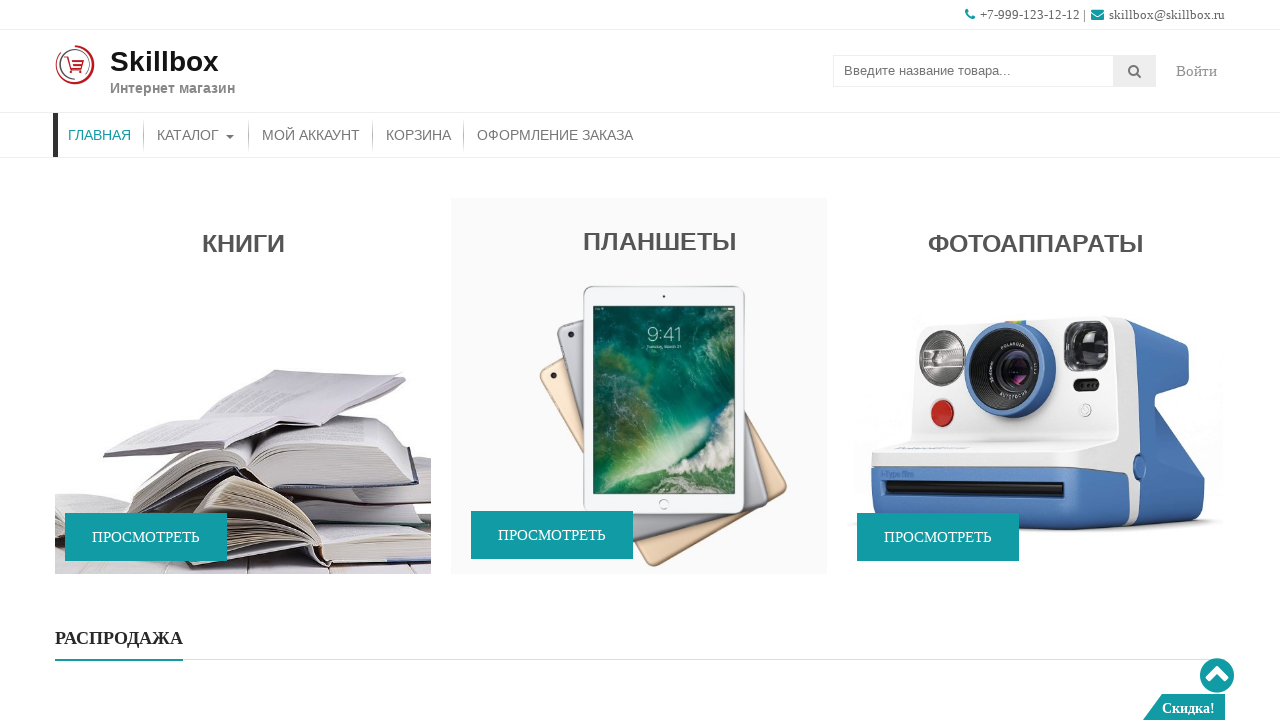

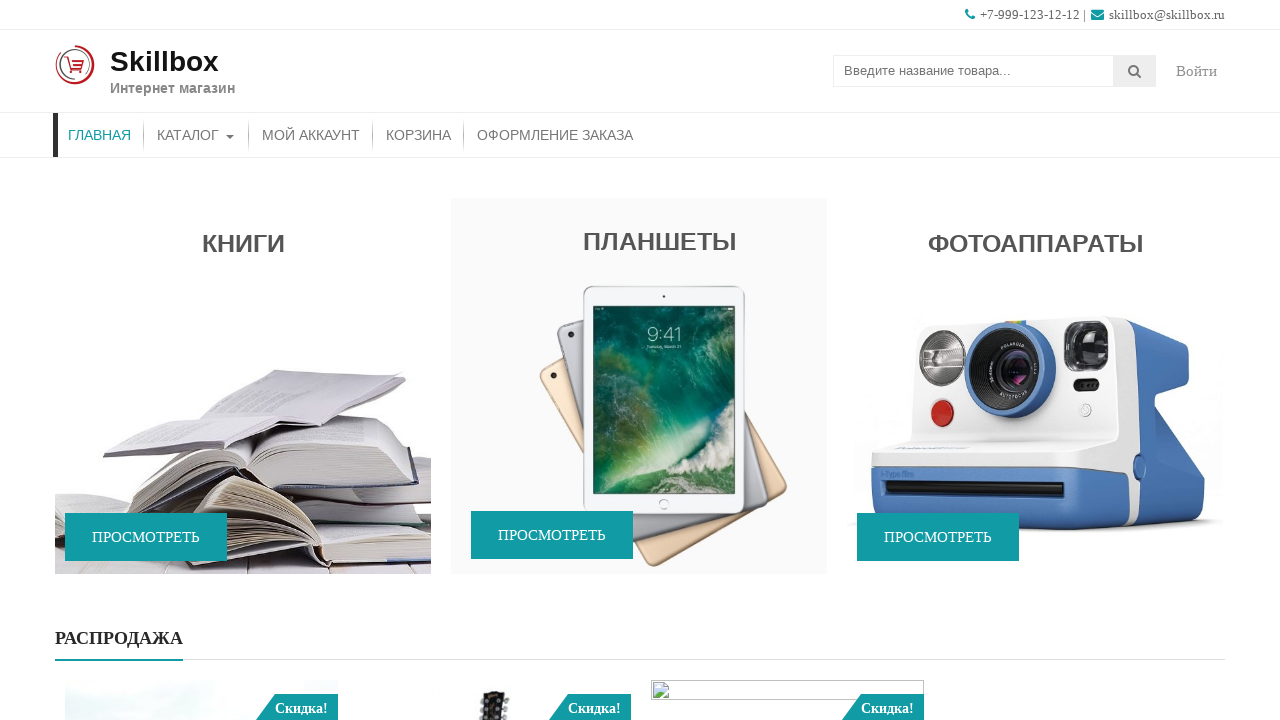